Tests multi-window handling by navigating to an add/remove elements page, clicking a link that opens a new tab with electronics products, verifying the new page content, then switching back to the original page and verifying its URL.

Starting URL: https://testotomasyonu.com/addremove/

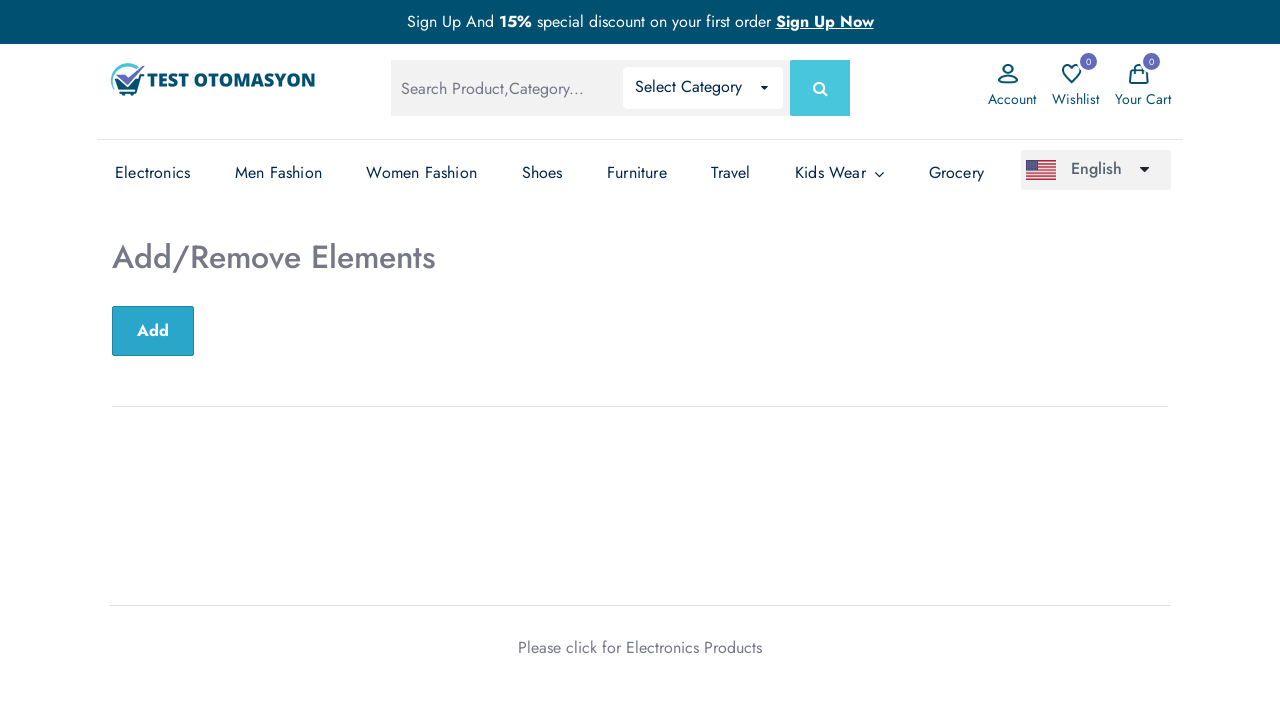

Verified heading text is 'Add/Remove Elements'
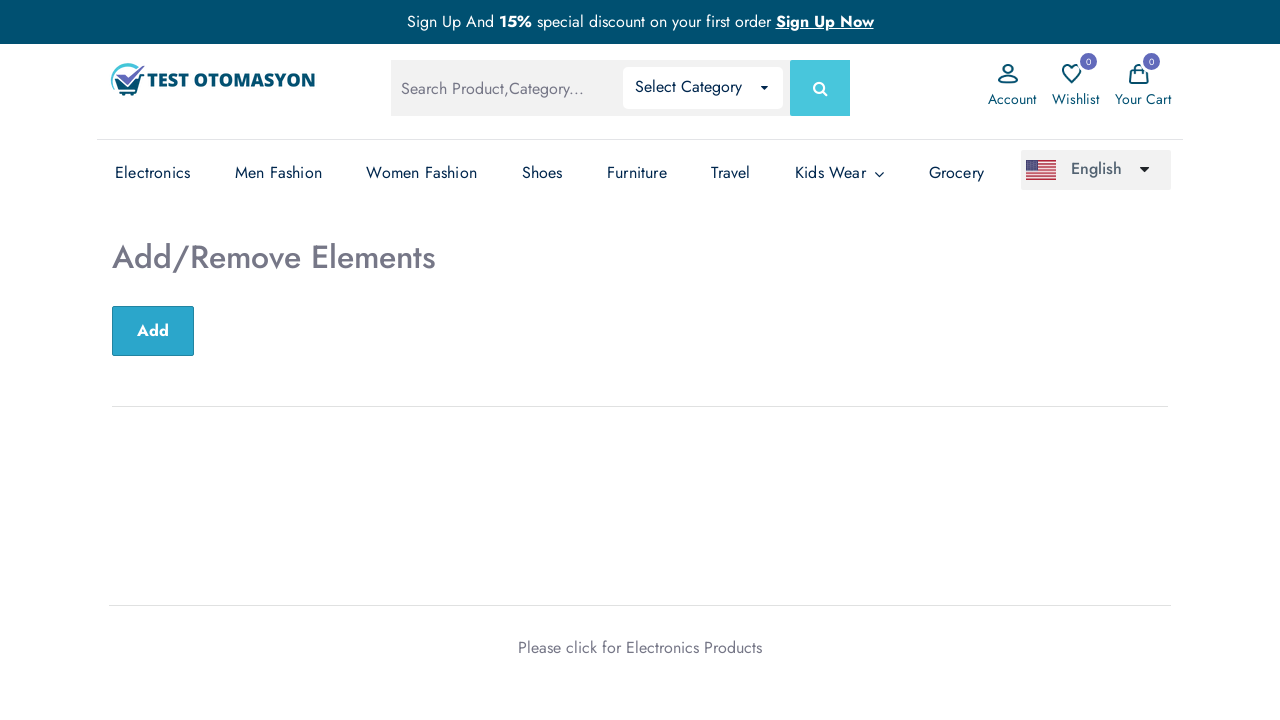

Verified page title is 'Test Otomasyonu'
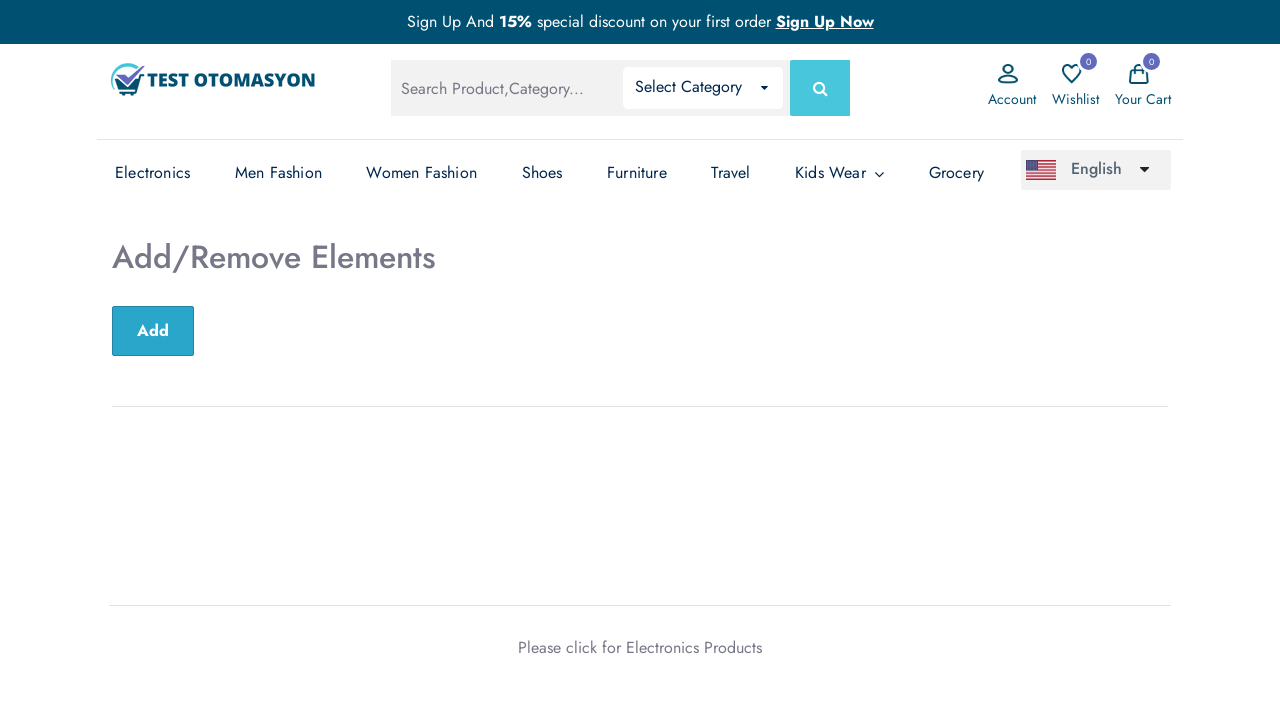

Clicked on 'Electronics Products' link to open new tab at (694, 647) on text=Electronics Products
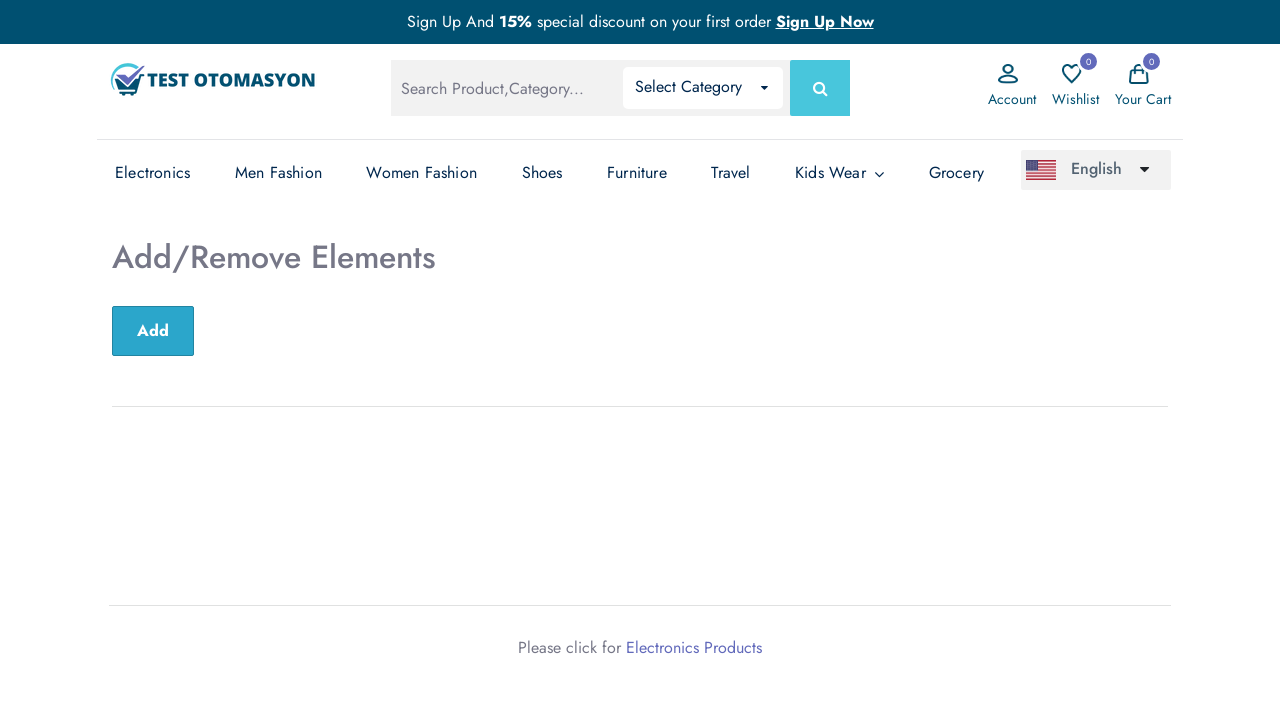

New Electronics tab loaded and ready
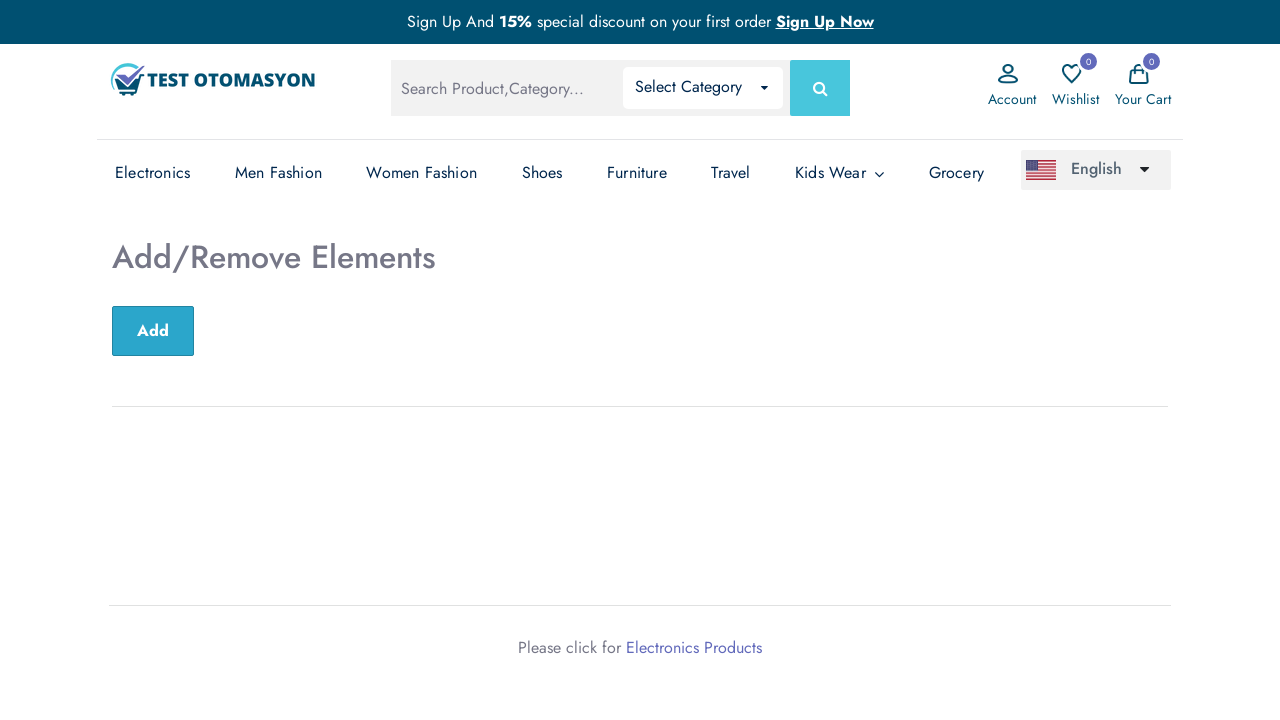

Verified Electronics page title contains 'Electronics'
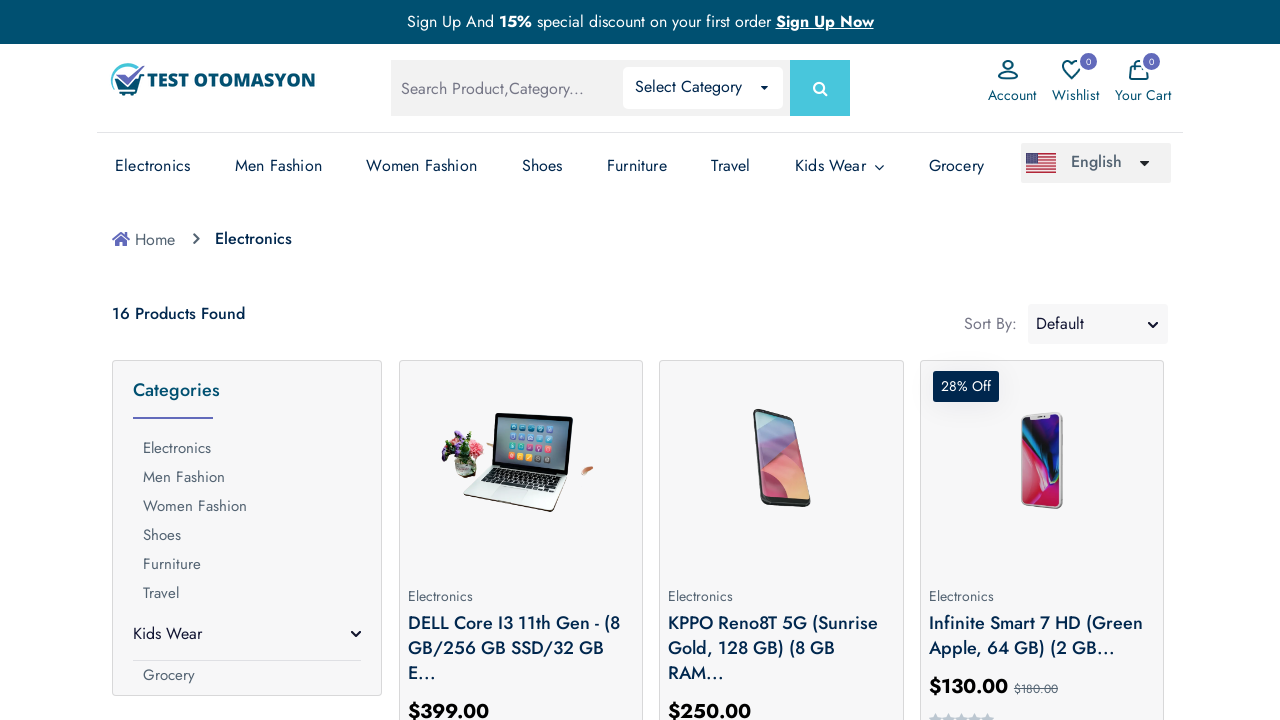

Verified product count is 16
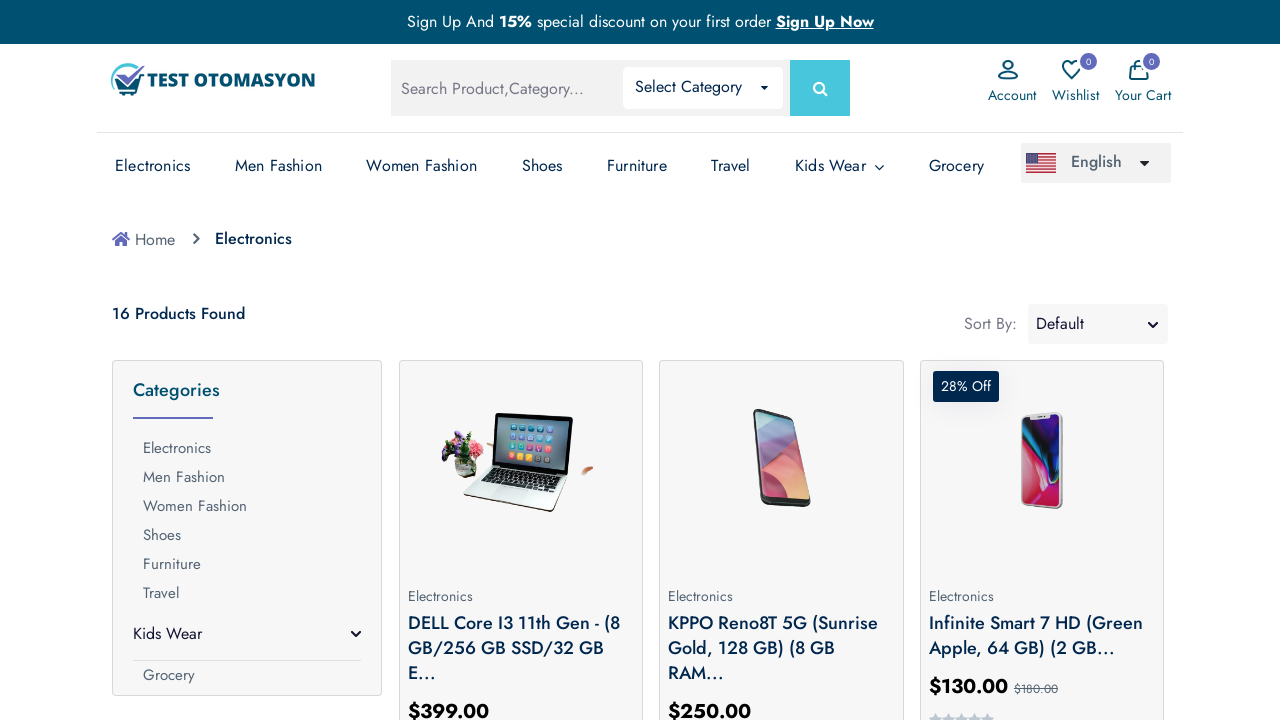

Switched back to original page
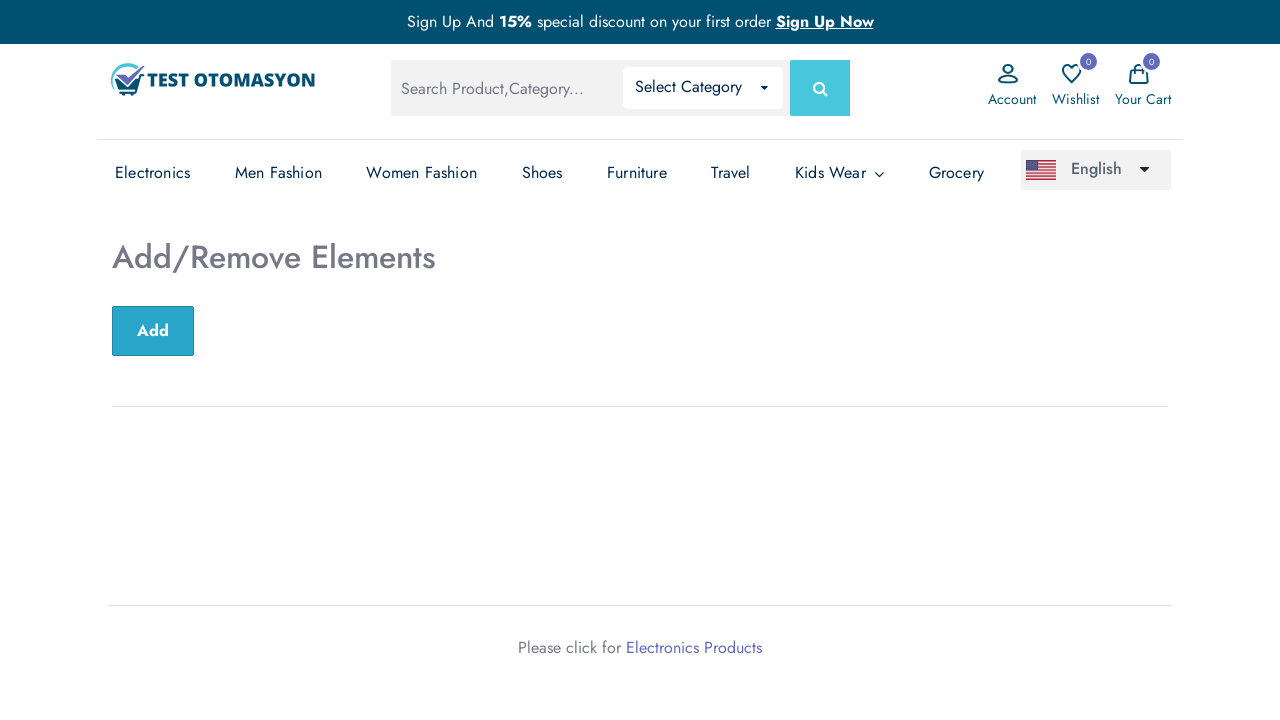

Verified original page URL contains 'addremove'
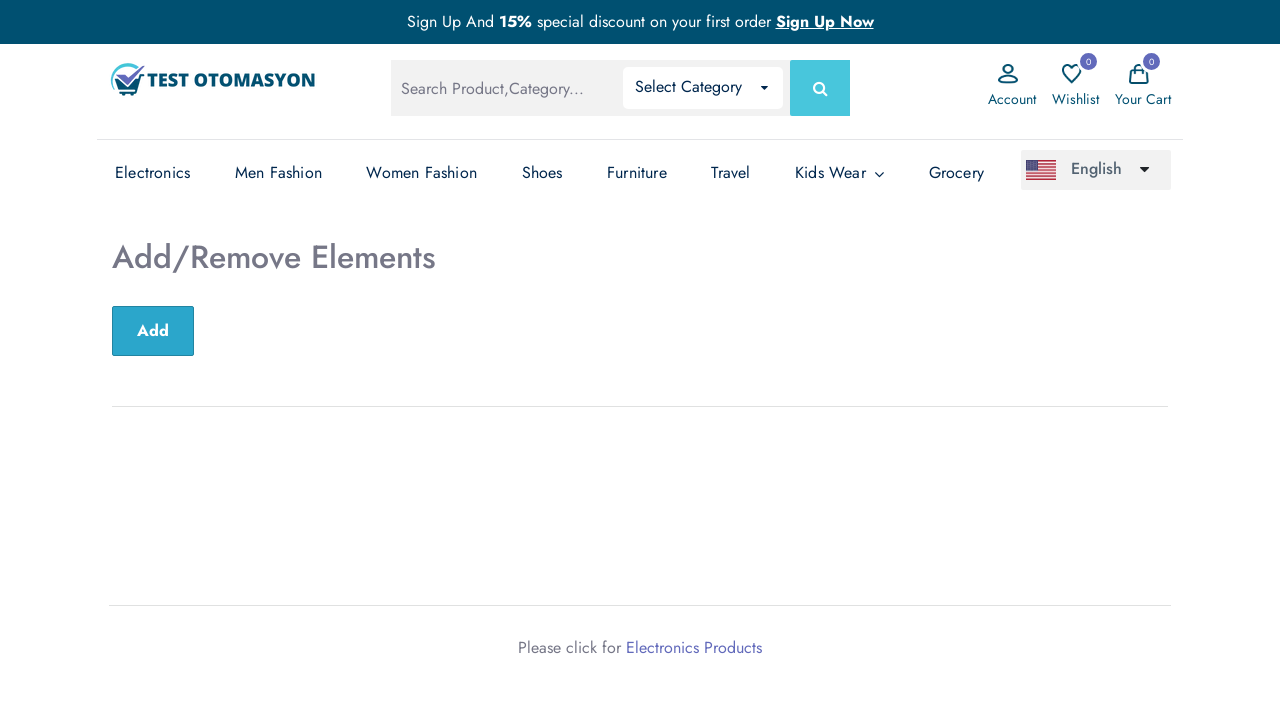

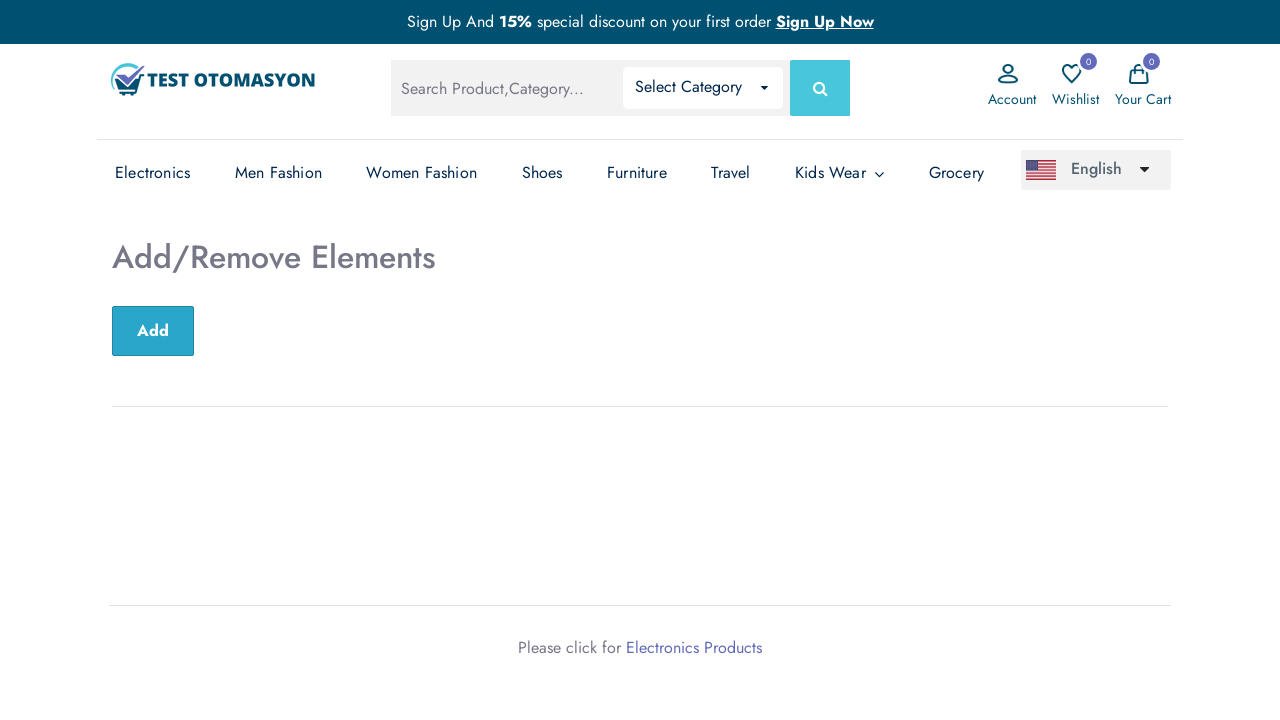